Tests that edits are saved when the input field loses focus (blur event)

Starting URL: https://demo.playwright.dev/todomvc

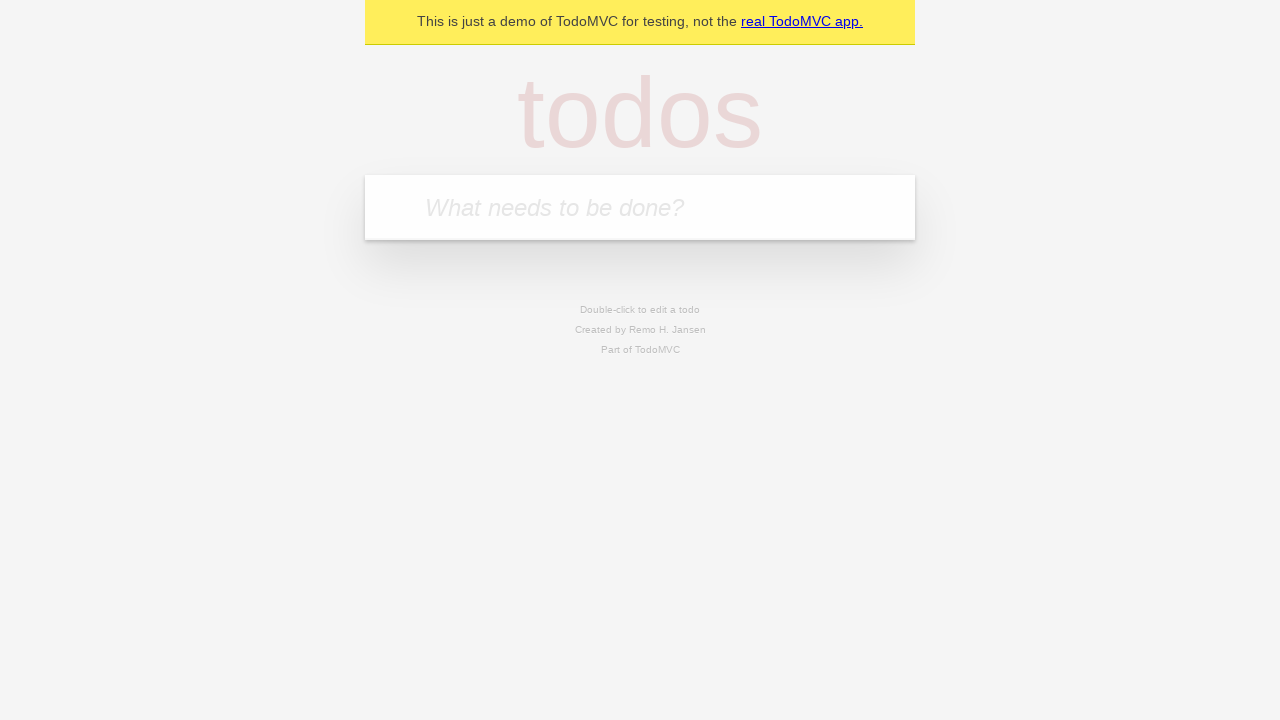

Filled todo input with 'buy some cheese' on internal:attr=[placeholder="What needs to be done?"i]
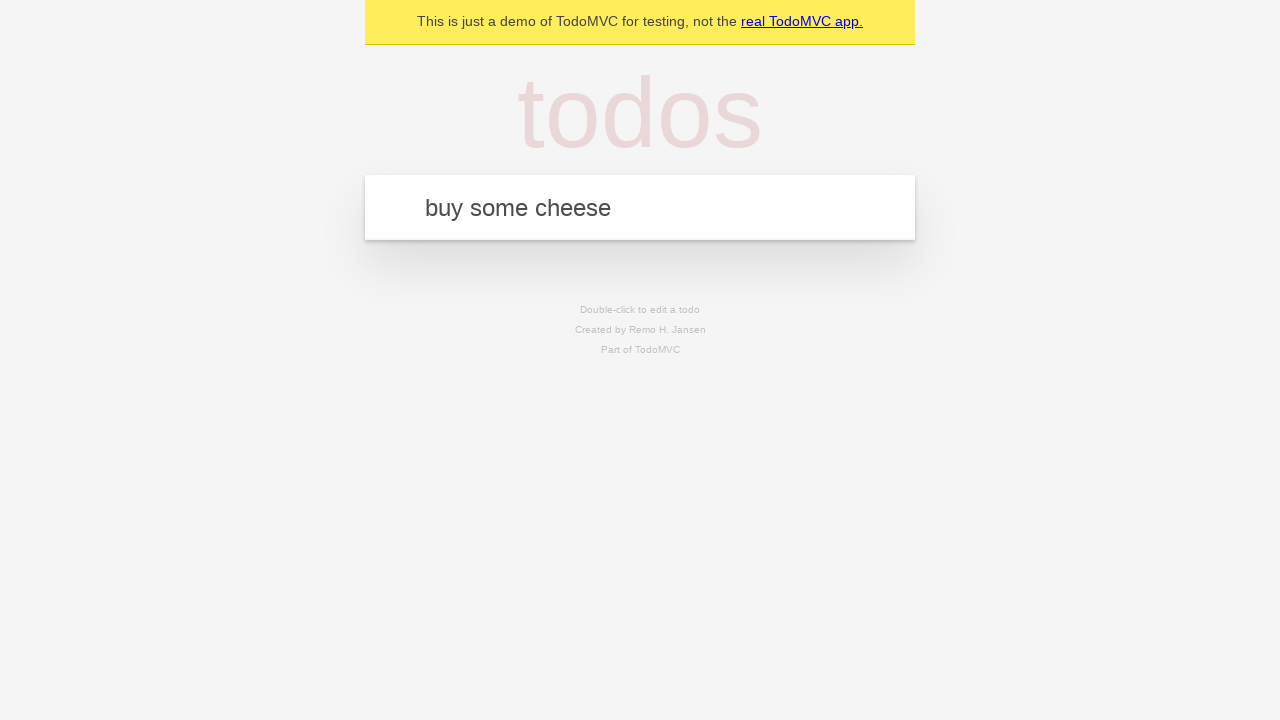

Pressed Enter to create first todo on internal:attr=[placeholder="What needs to be done?"i]
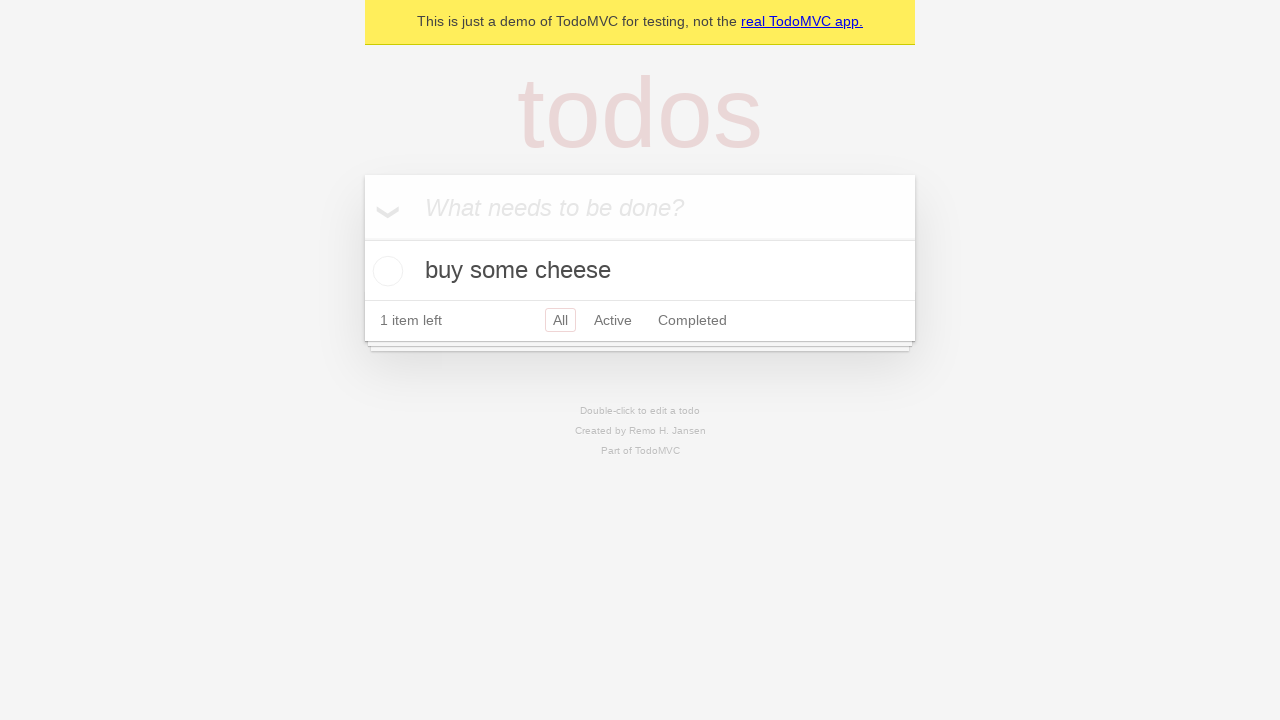

Filled todo input with 'feed the cat' on internal:attr=[placeholder="What needs to be done?"i]
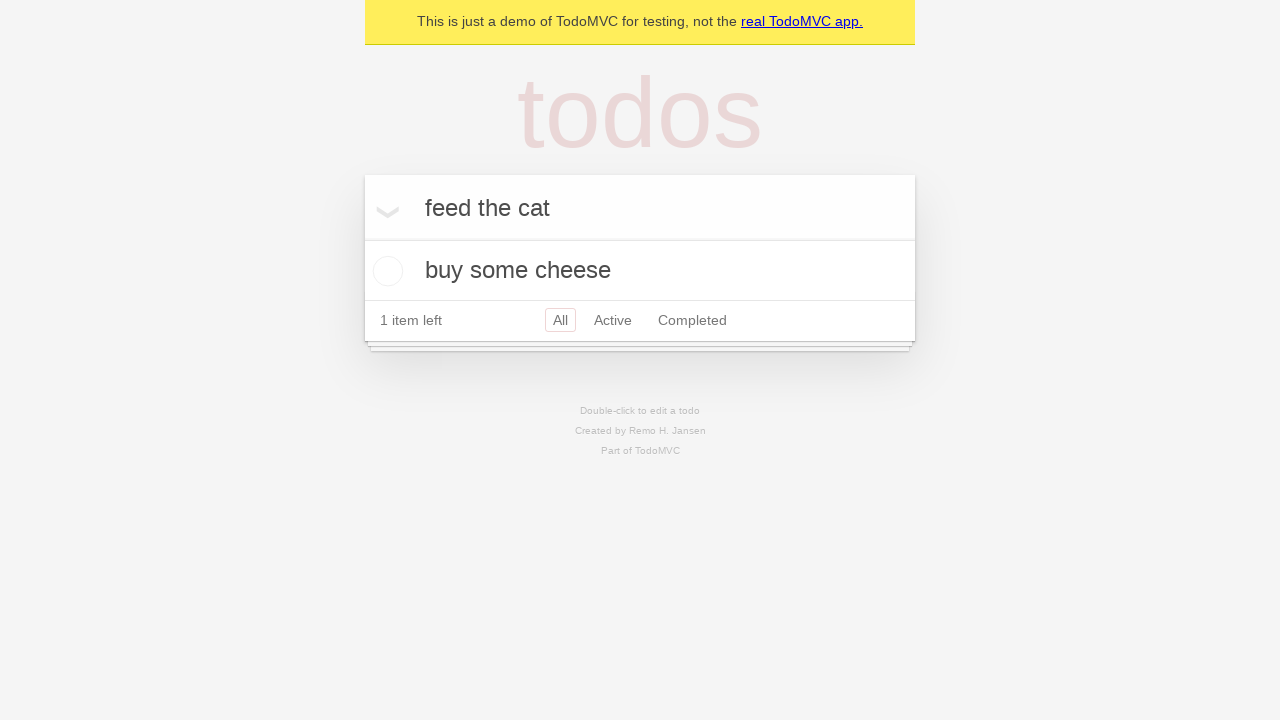

Pressed Enter to create second todo on internal:attr=[placeholder="What needs to be done?"i]
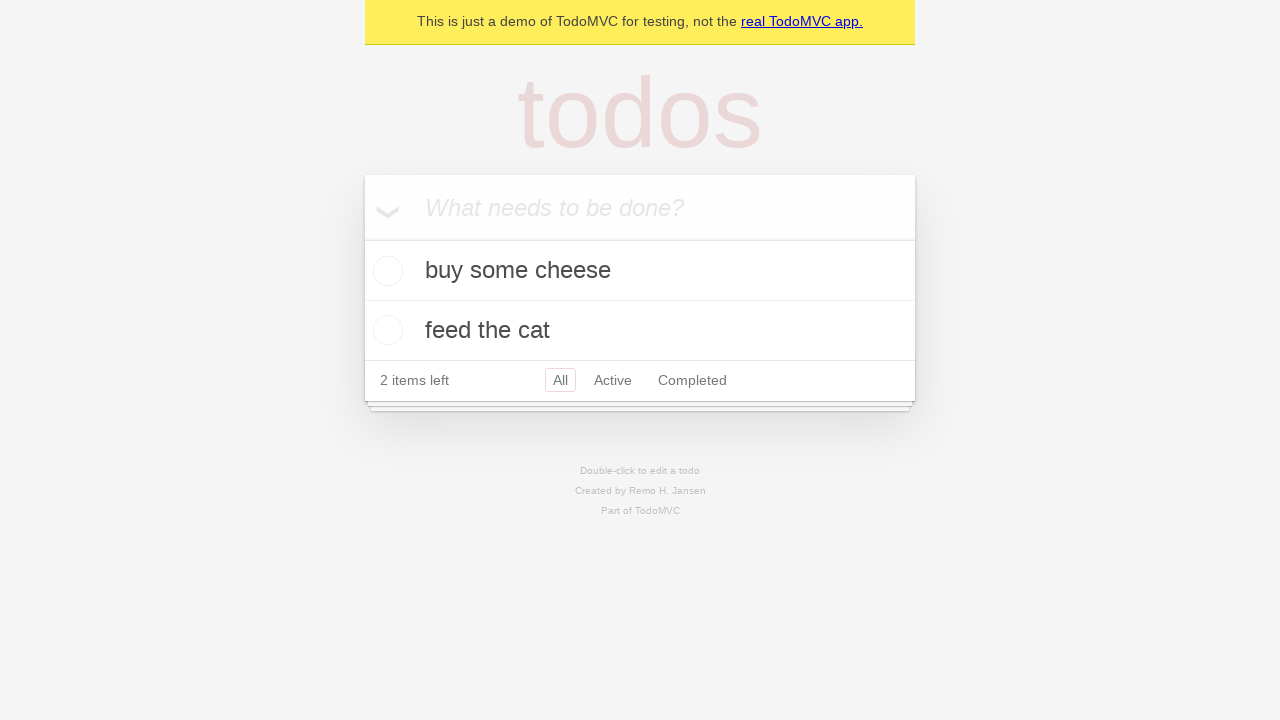

Filled todo input with 'book a doctors appointment' on internal:attr=[placeholder="What needs to be done?"i]
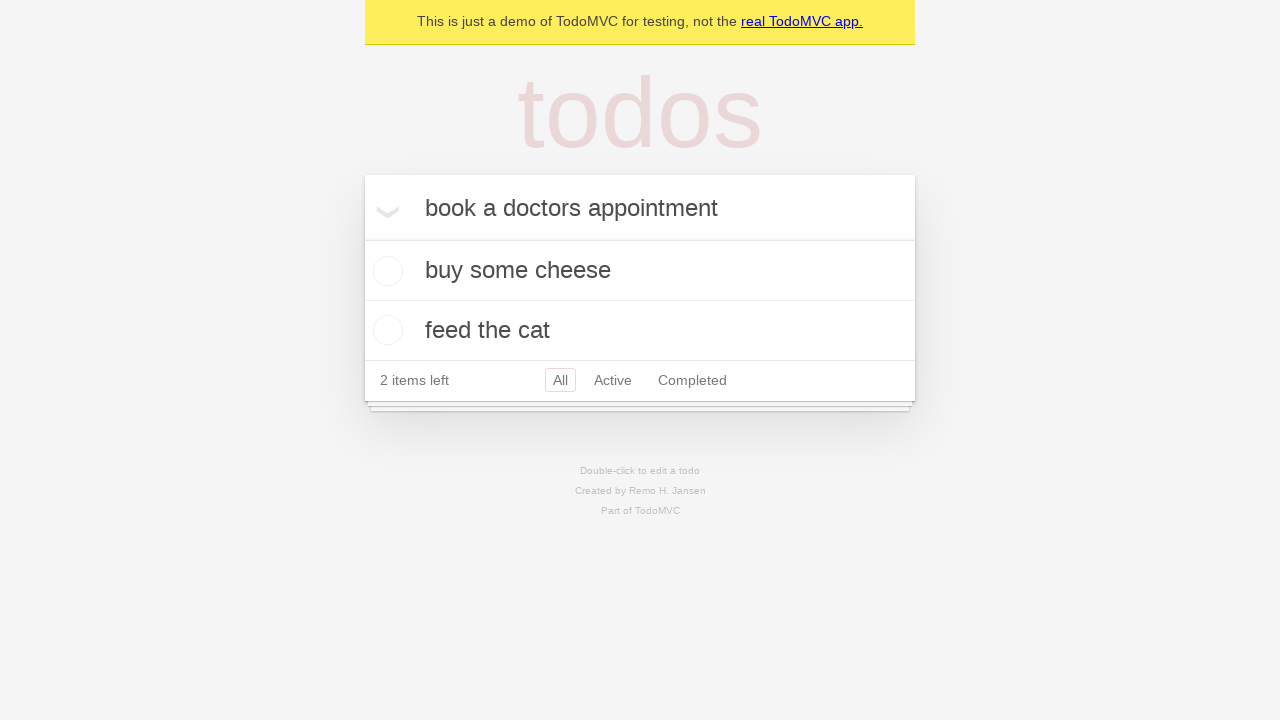

Pressed Enter to create third todo on internal:attr=[placeholder="What needs to be done?"i]
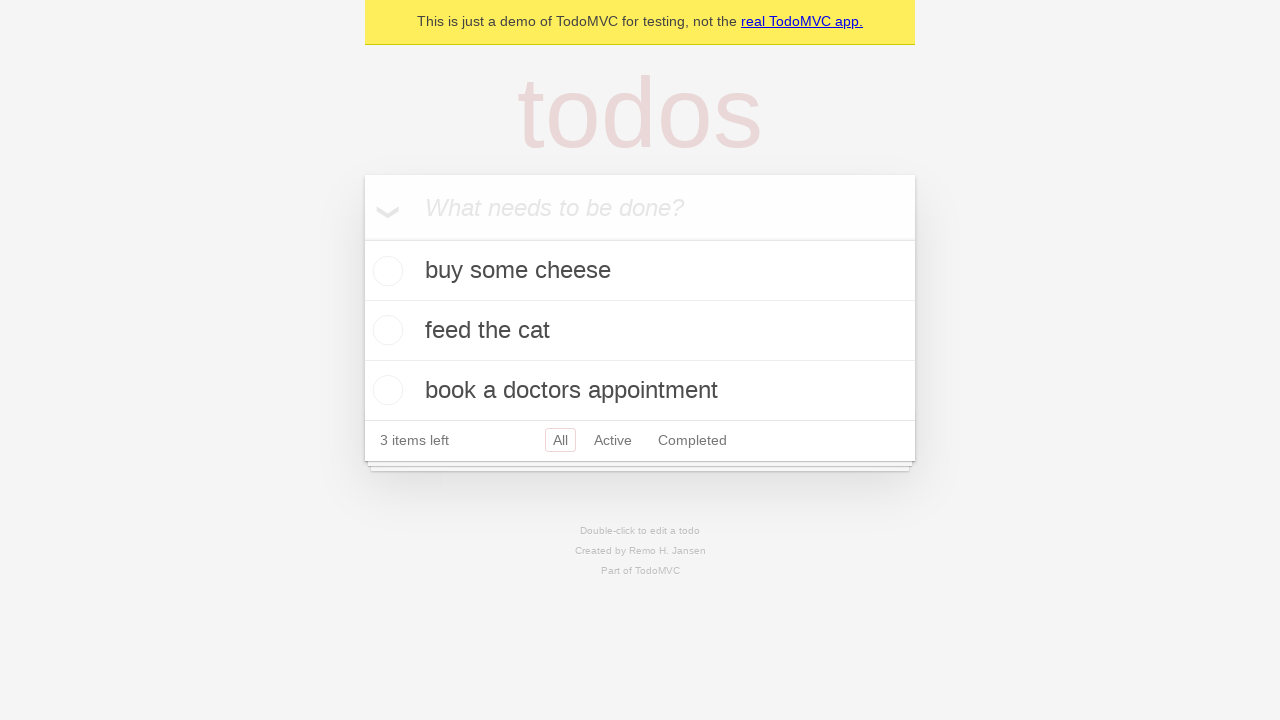

Double-clicked second todo item to enter edit mode at (640, 331) on internal:testid=[data-testid="todo-item"s] >> nth=1
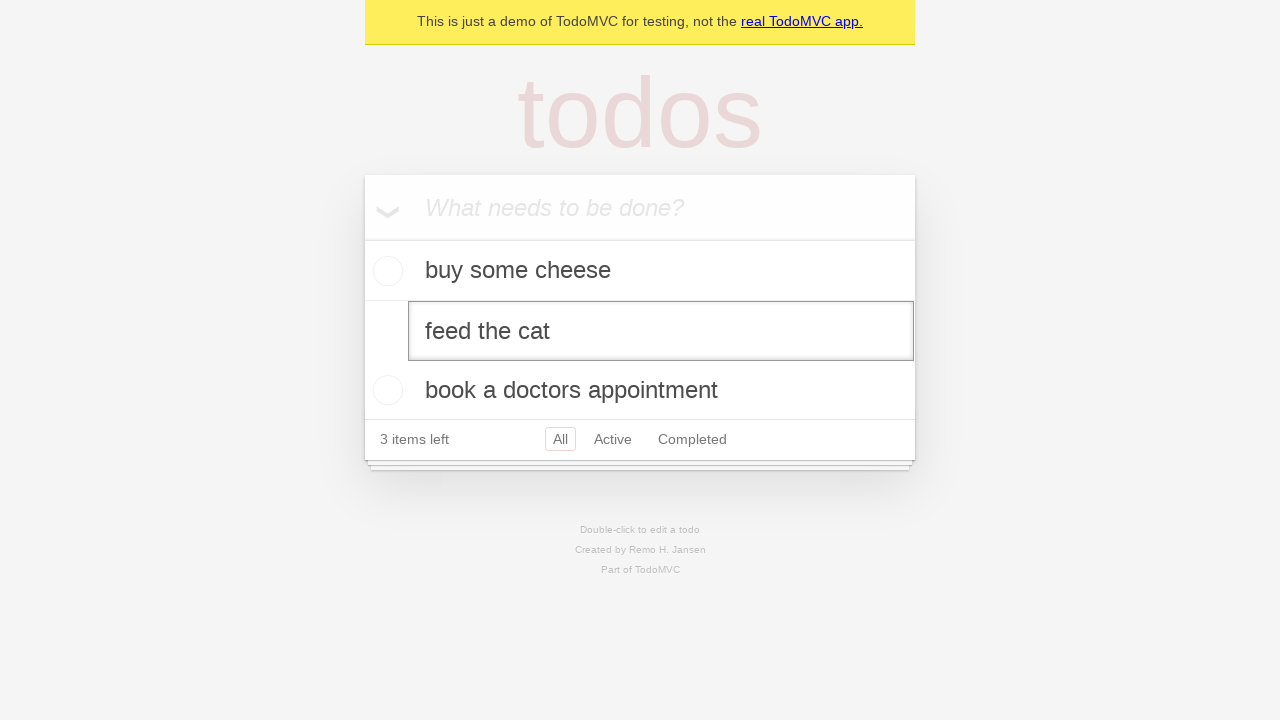

Changed second todo text to 'buy some sausages' on internal:testid=[data-testid="todo-item"s] >> nth=1 >> internal:role=textbox[nam
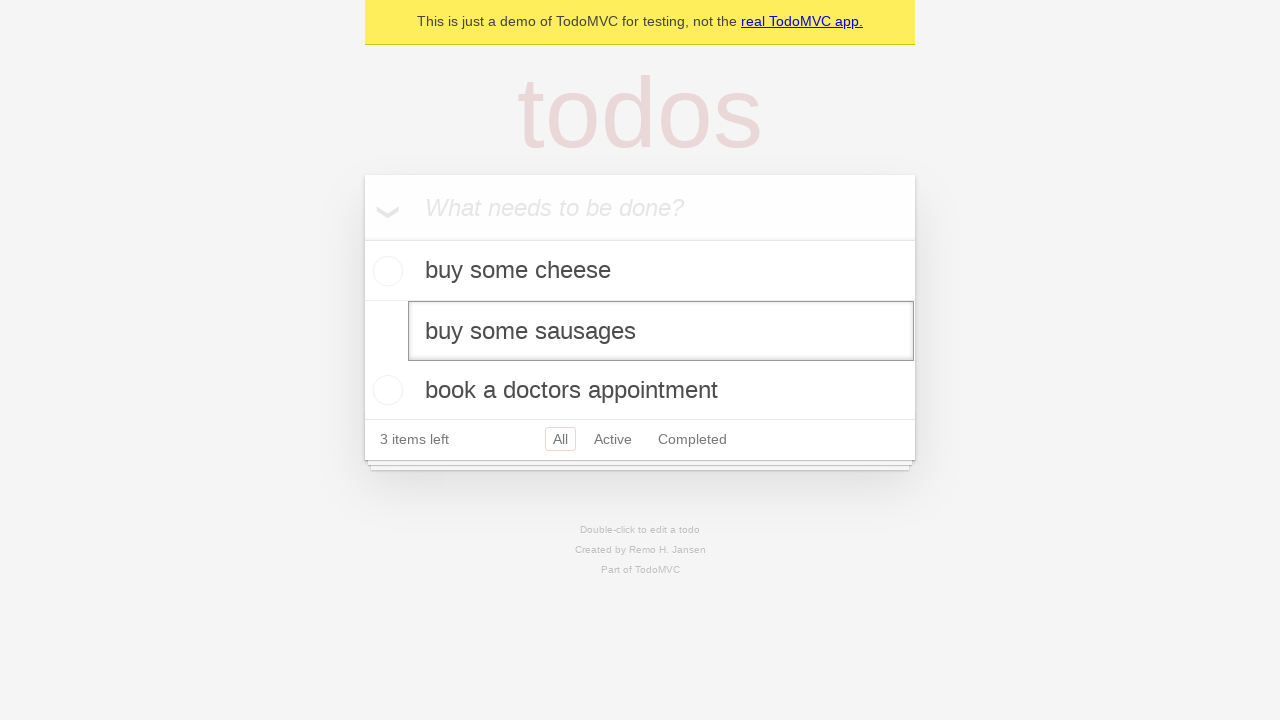

Dispatched blur event on edit textbox to trigger save
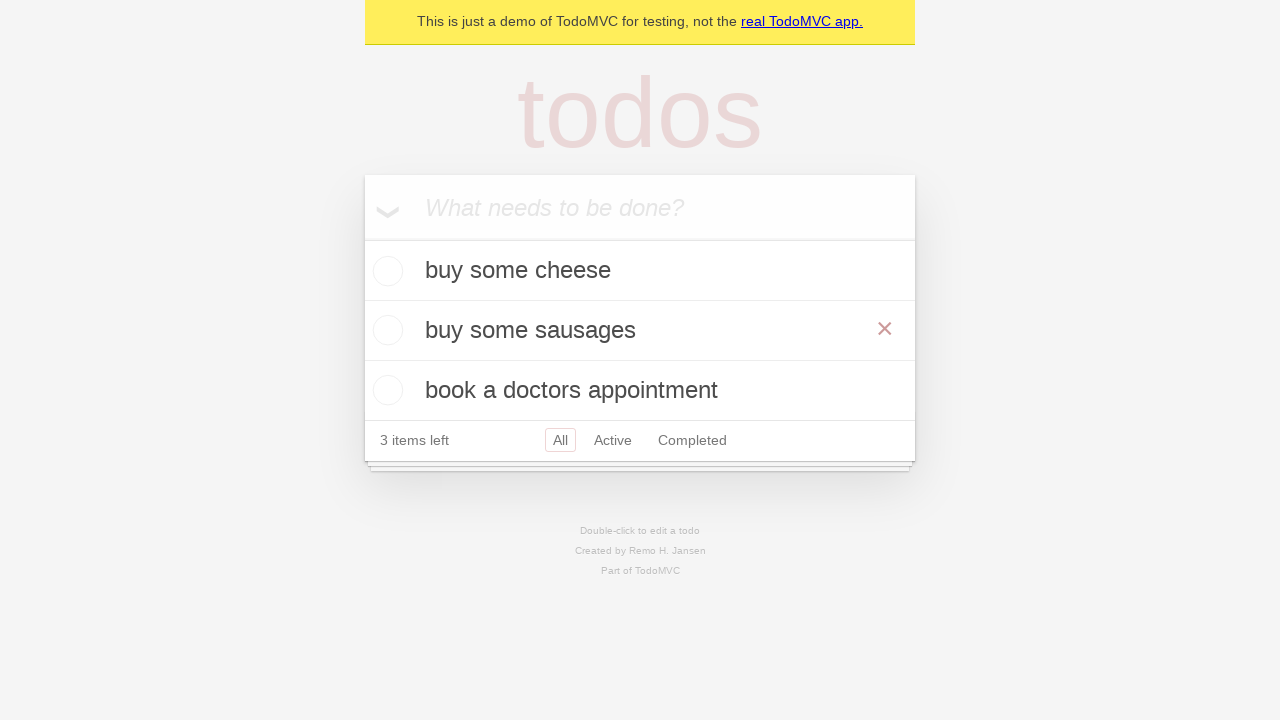

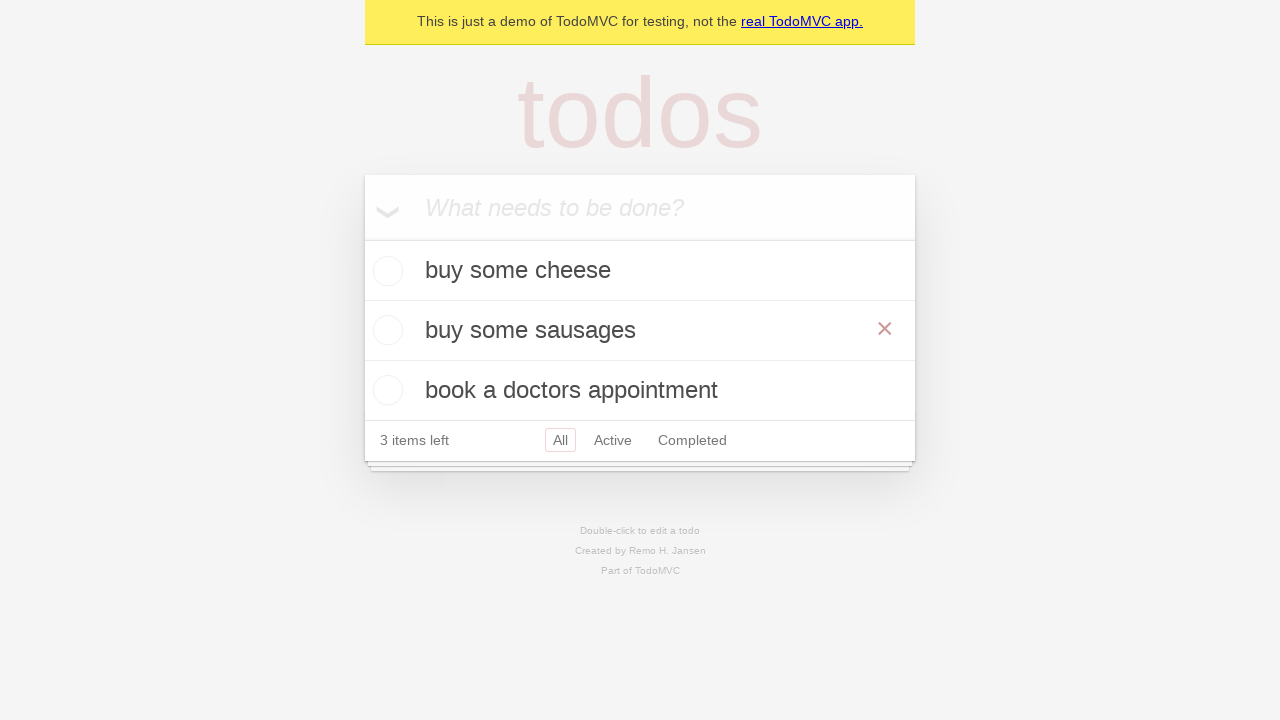